Tests the search functionality by navigating to the search page, entering "python" as the search term, and verifying that all returned language results contain "python" in their names.

Starting URL: https://www.99-bottles-of-beer.net/

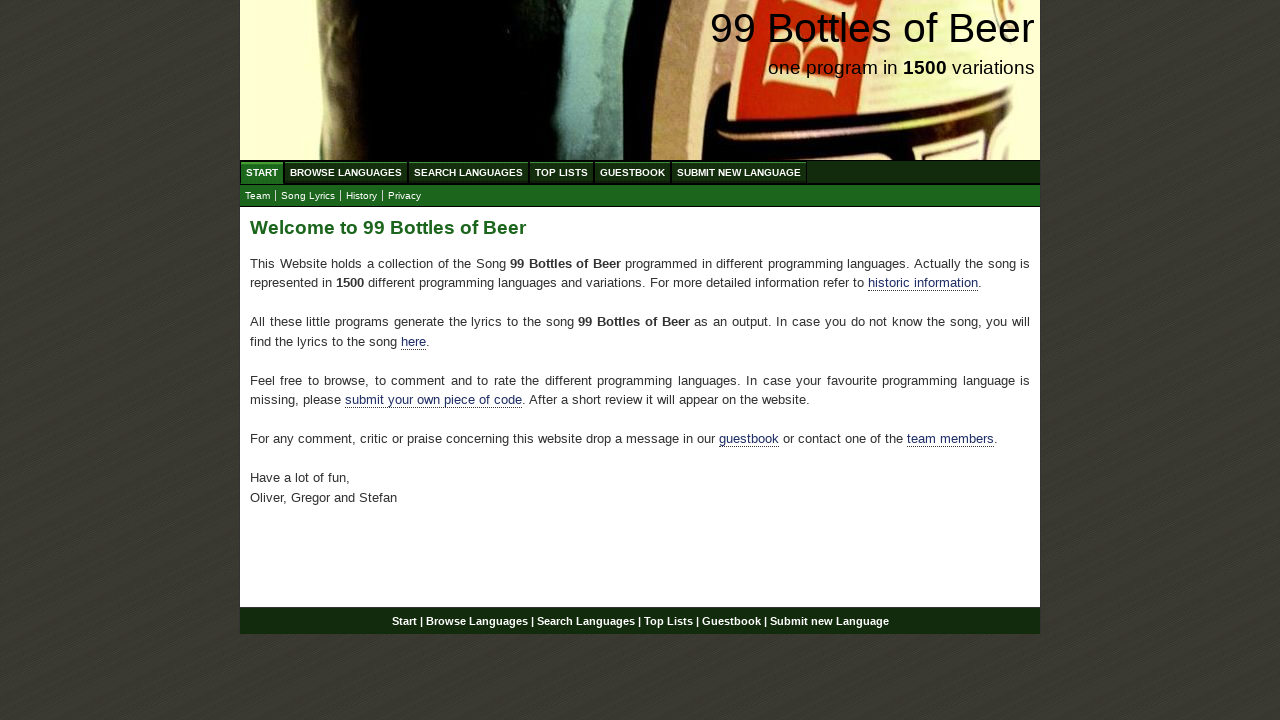

Clicked on Search Languages menu item at (468, 172) on xpath=//ul[@id='menu']/li/a[@href='/search.html']
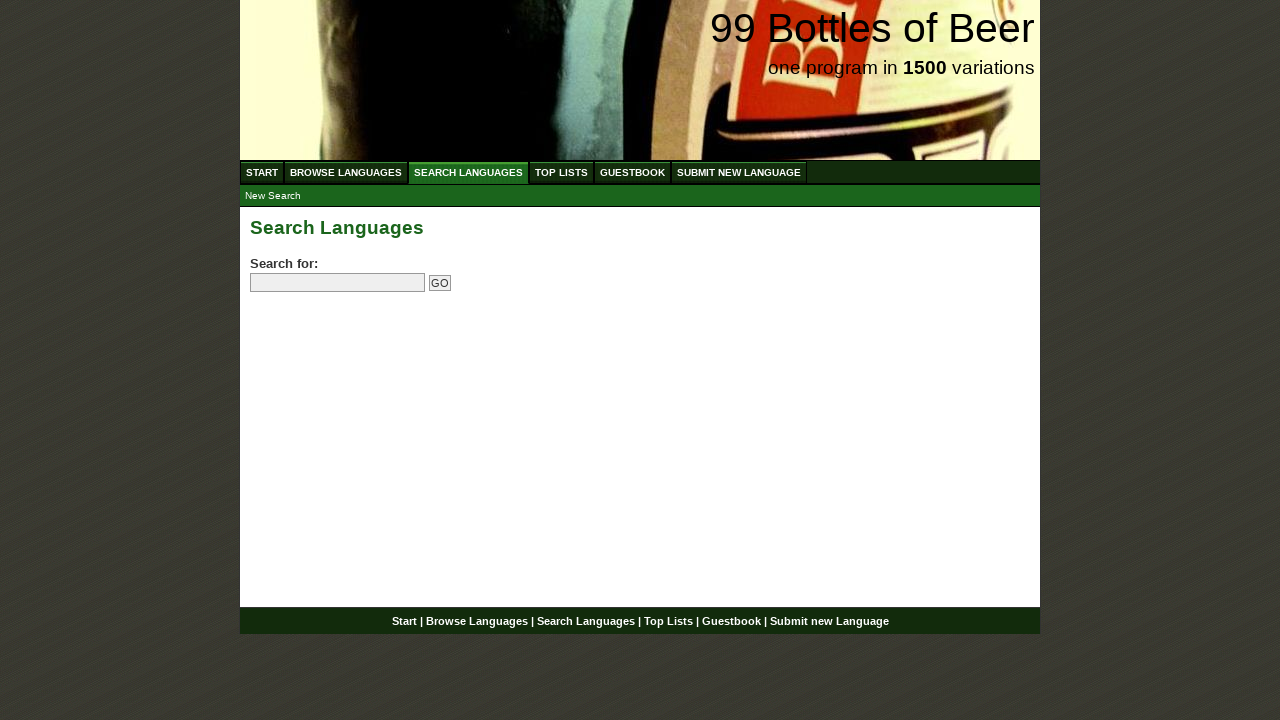

Clicked on the search field at (338, 283) on input[name='search']
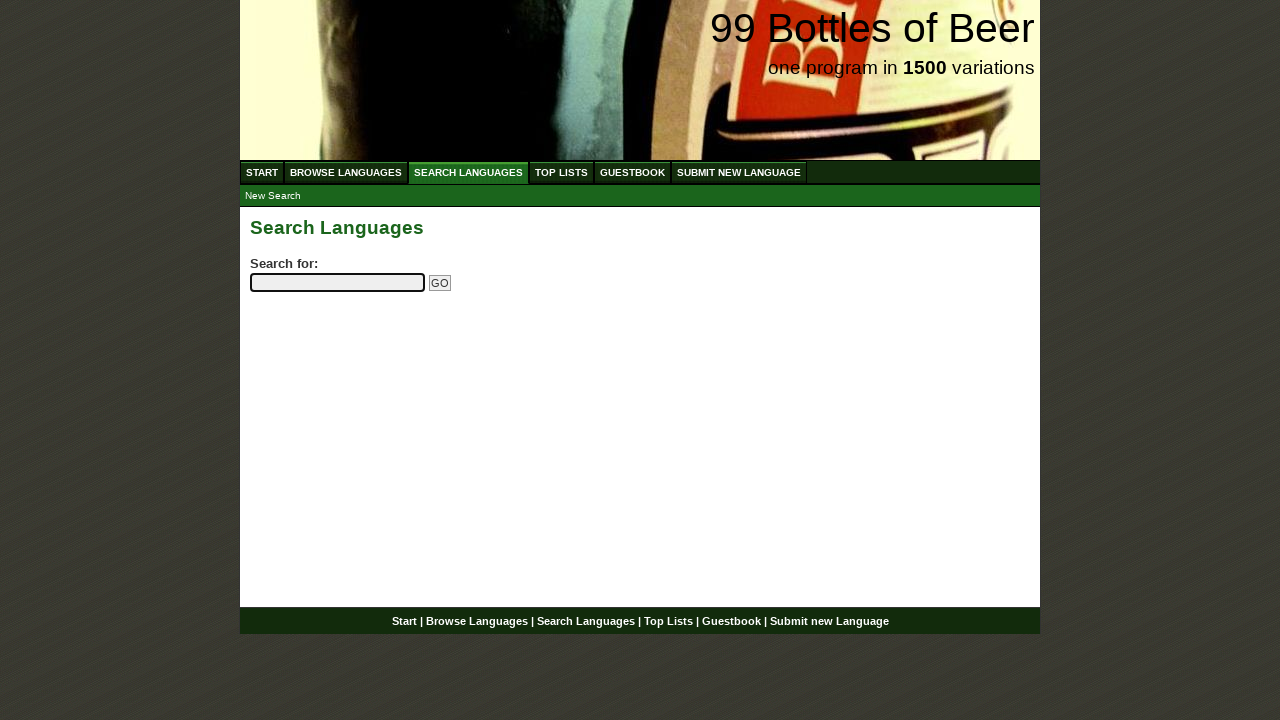

Filled search field with 'python' on input[name='search']
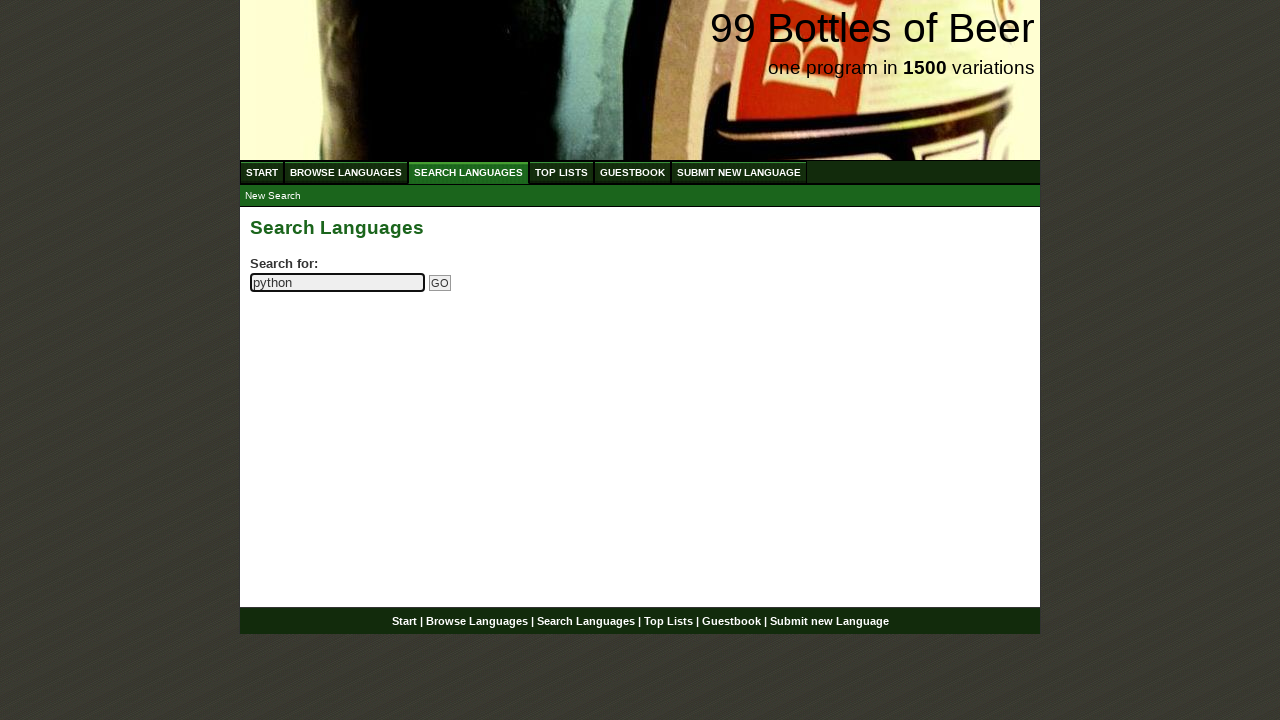

Clicked the Go button to submit search at (440, 283) on input[name='submitsearch']
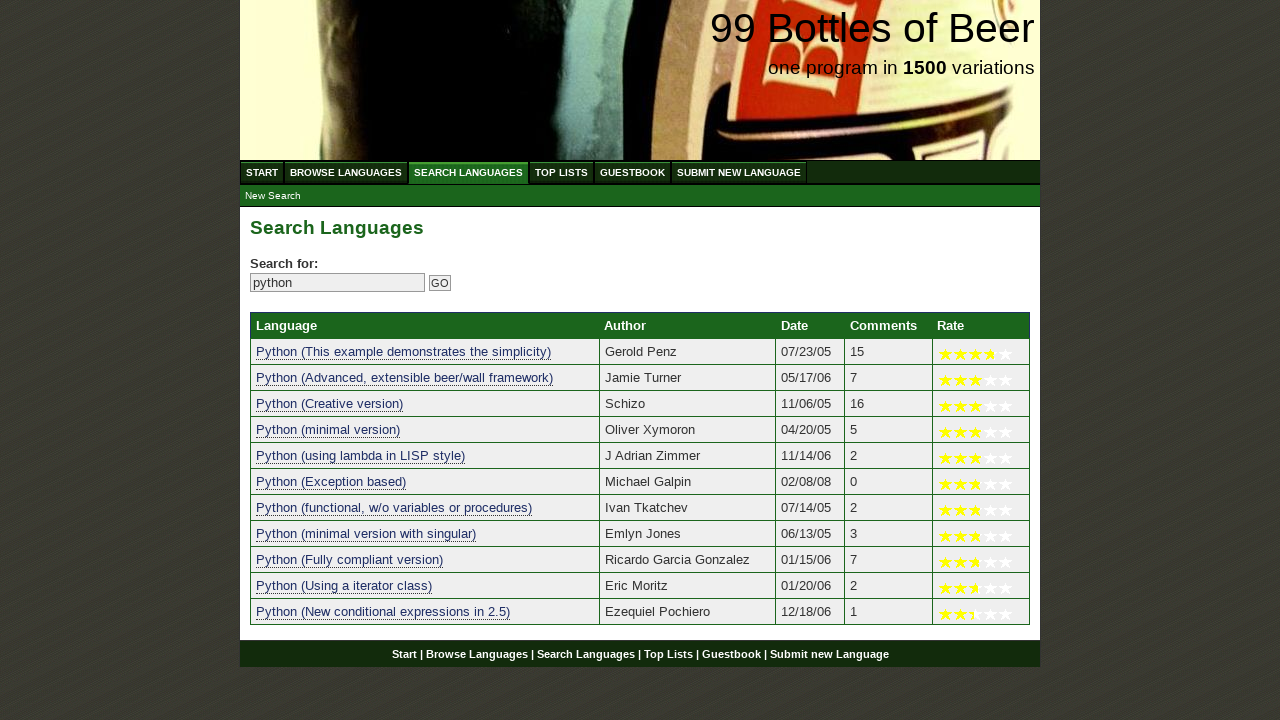

Waited for results table to load
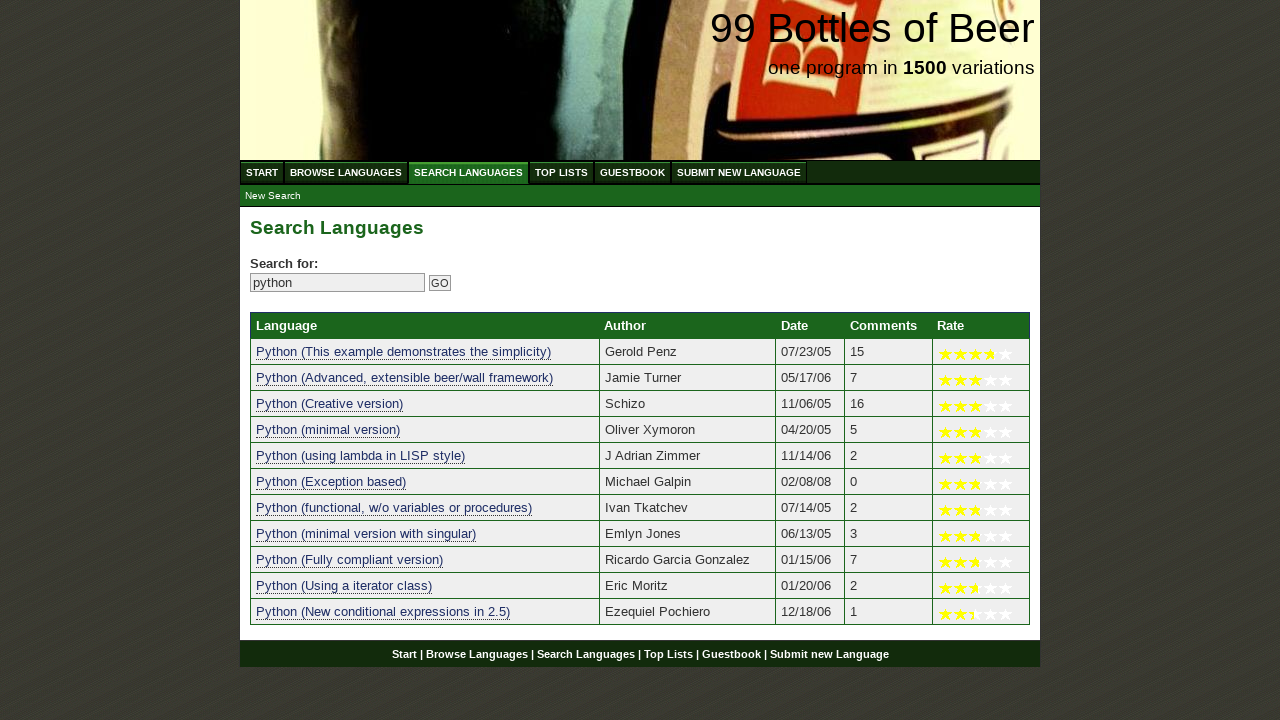

Verified at least one search result is displayed
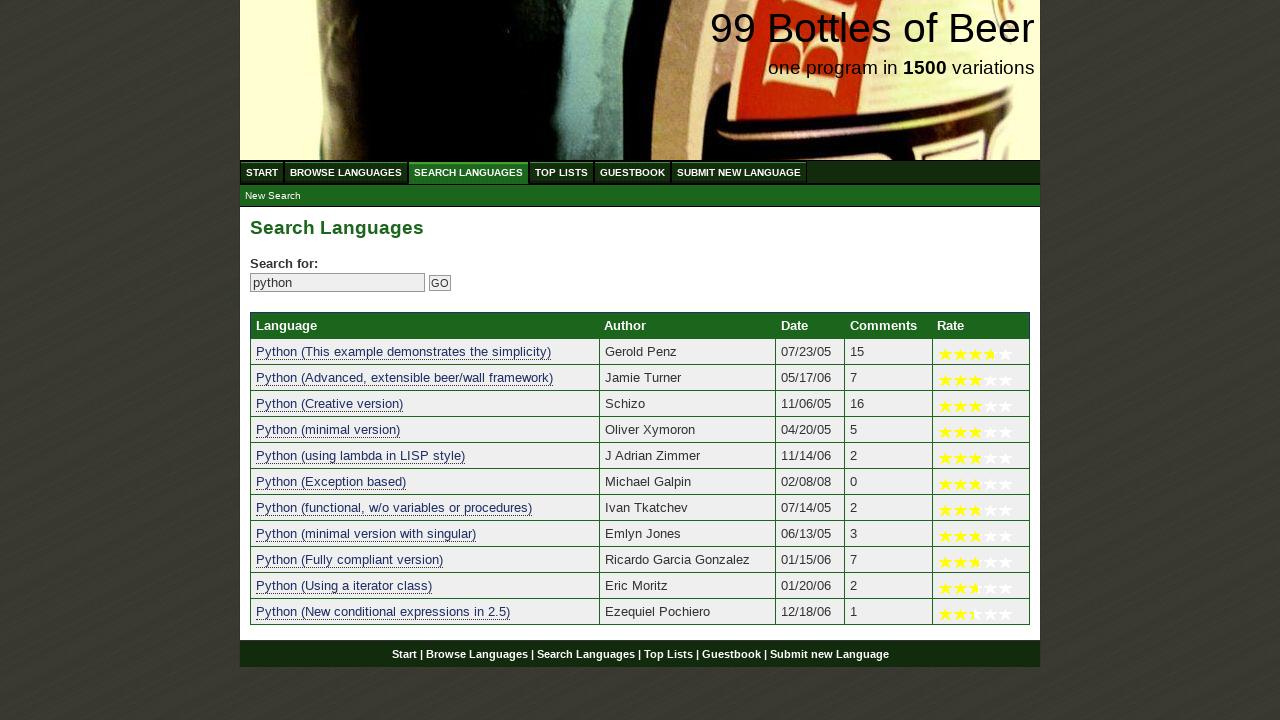

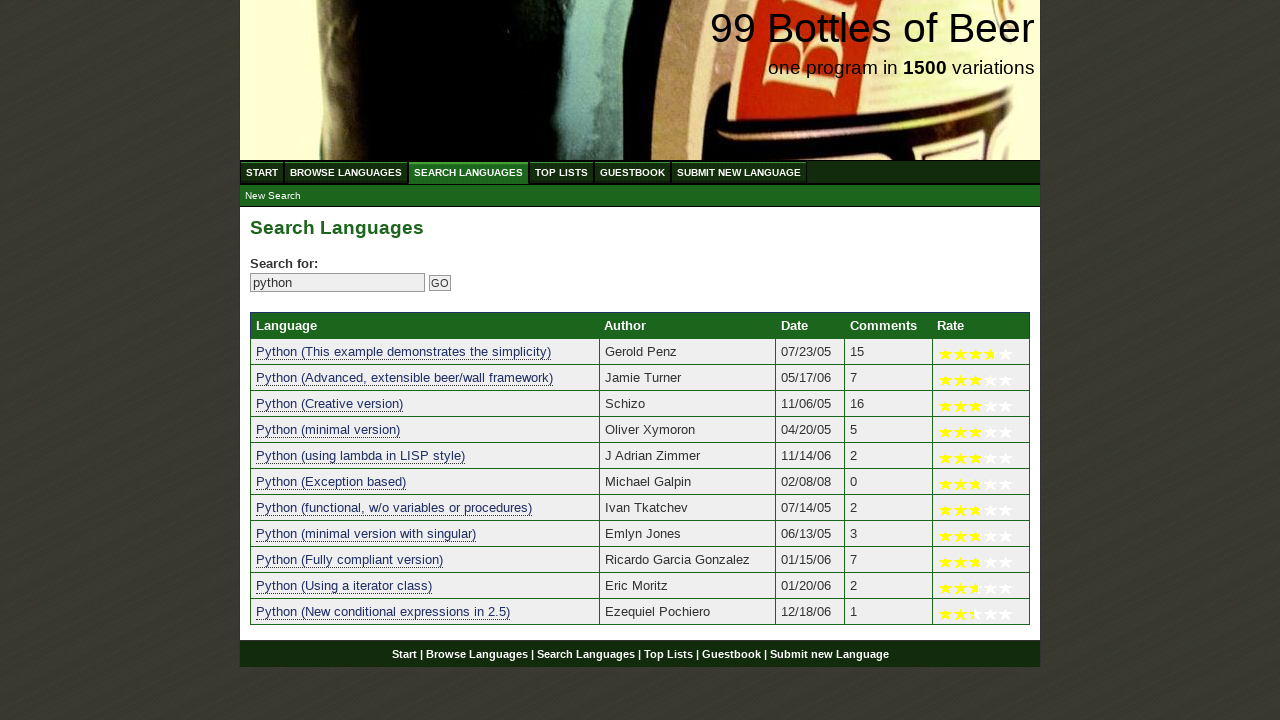